Tests that new todo items are appended to the bottom of the list by creating 3 items and verifying count

Starting URL: https://demo.playwright.dev/todomvc

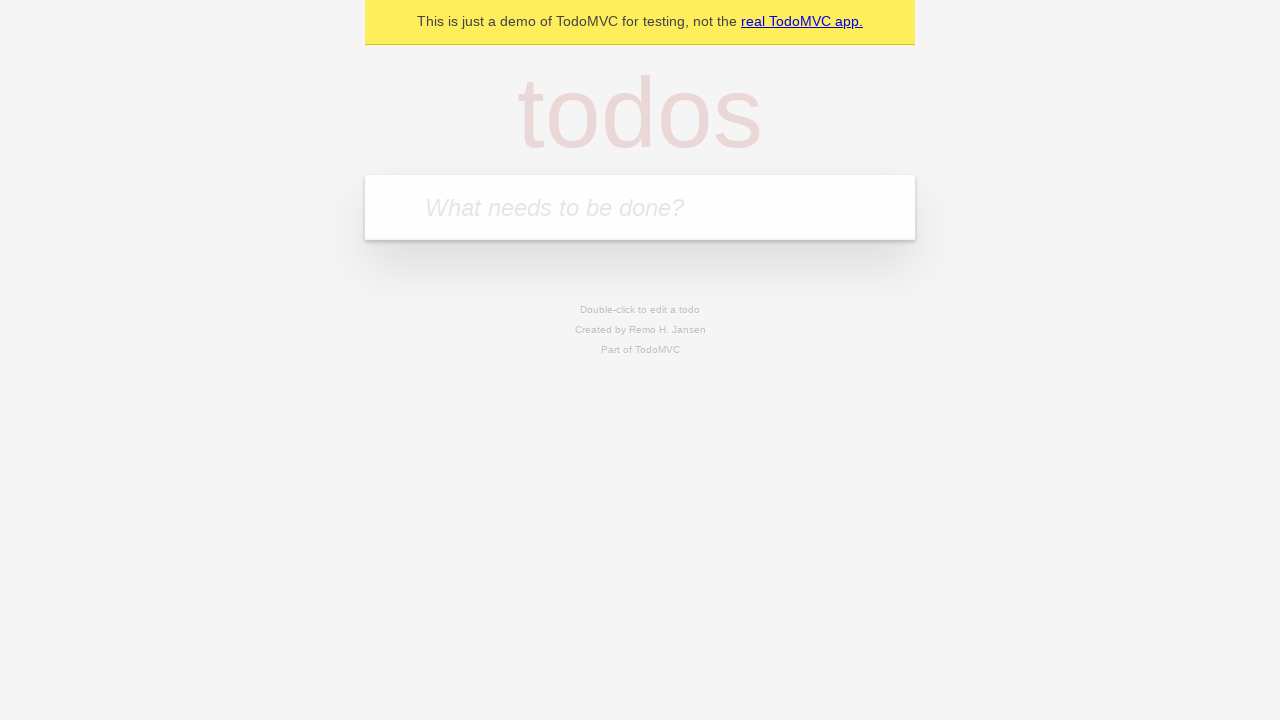

Located the todo input field with placeholder 'What needs to be done?'
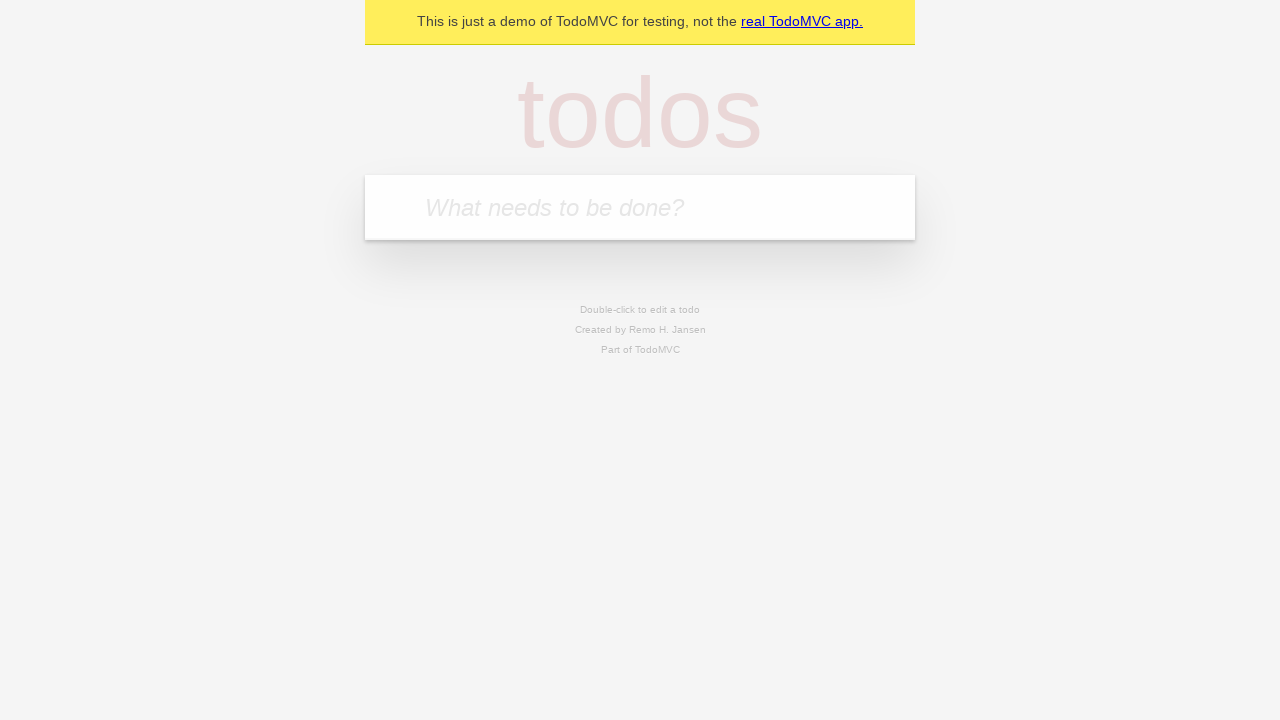

Filled first todo item: 'buy some cheese' on internal:attr=[placeholder="What needs to be done?"i]
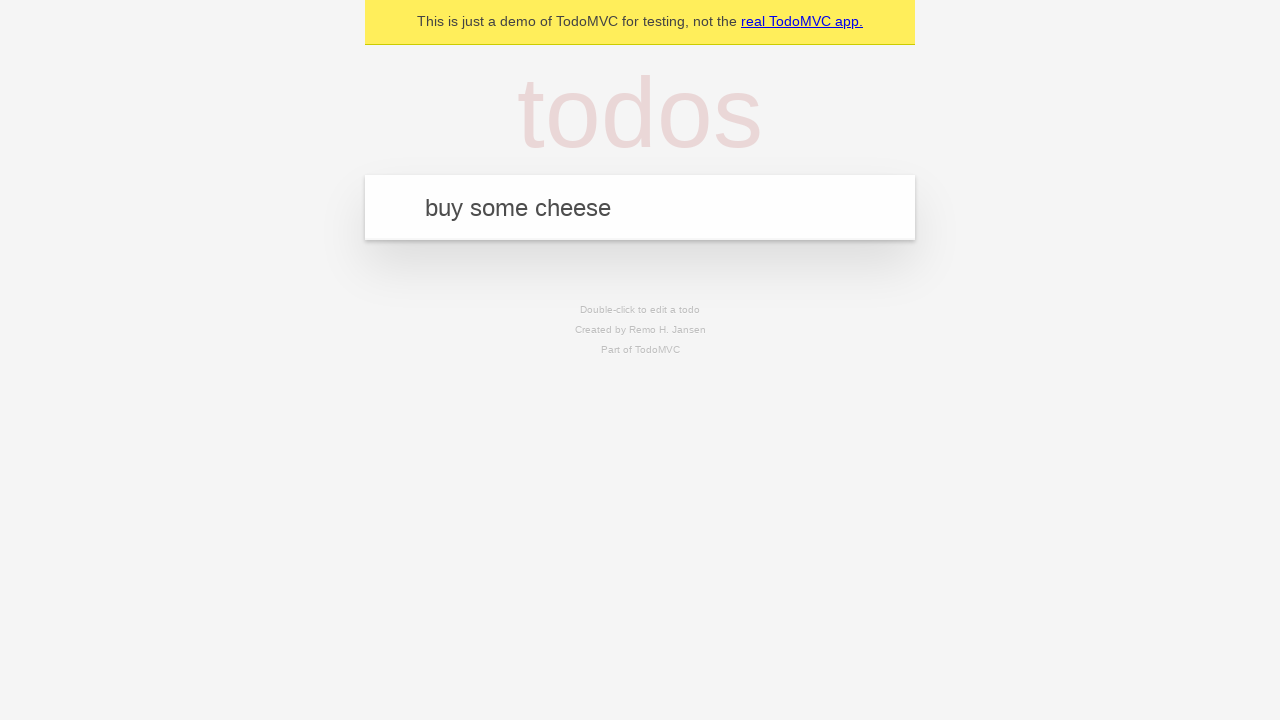

Pressed Enter to add first todo item on internal:attr=[placeholder="What needs to be done?"i]
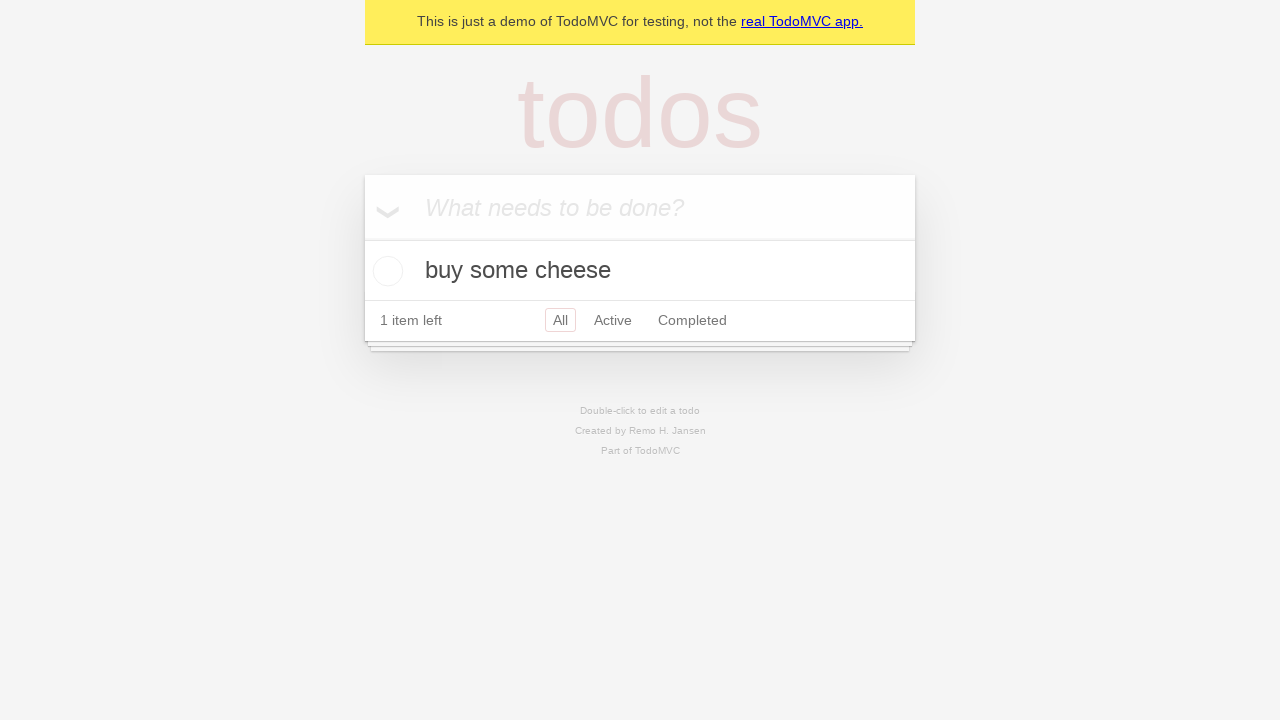

Filled second todo item: 'feed the cat' on internal:attr=[placeholder="What needs to be done?"i]
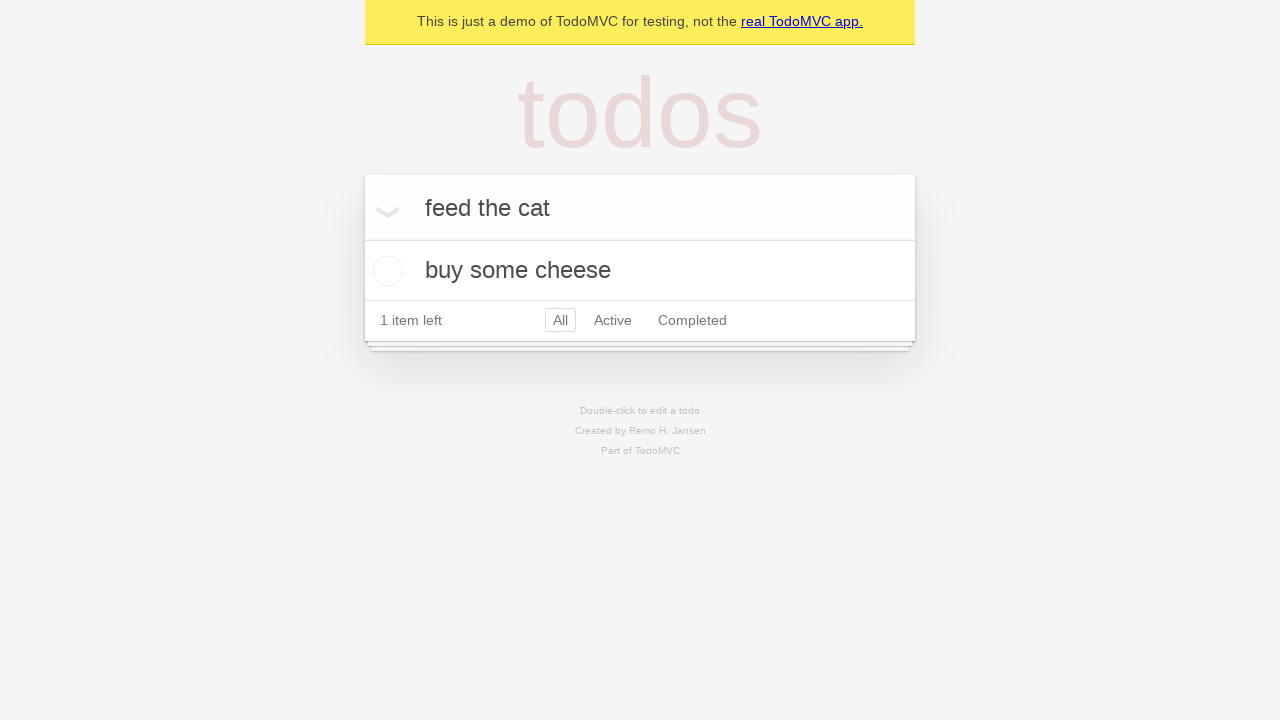

Pressed Enter to add second todo item on internal:attr=[placeholder="What needs to be done?"i]
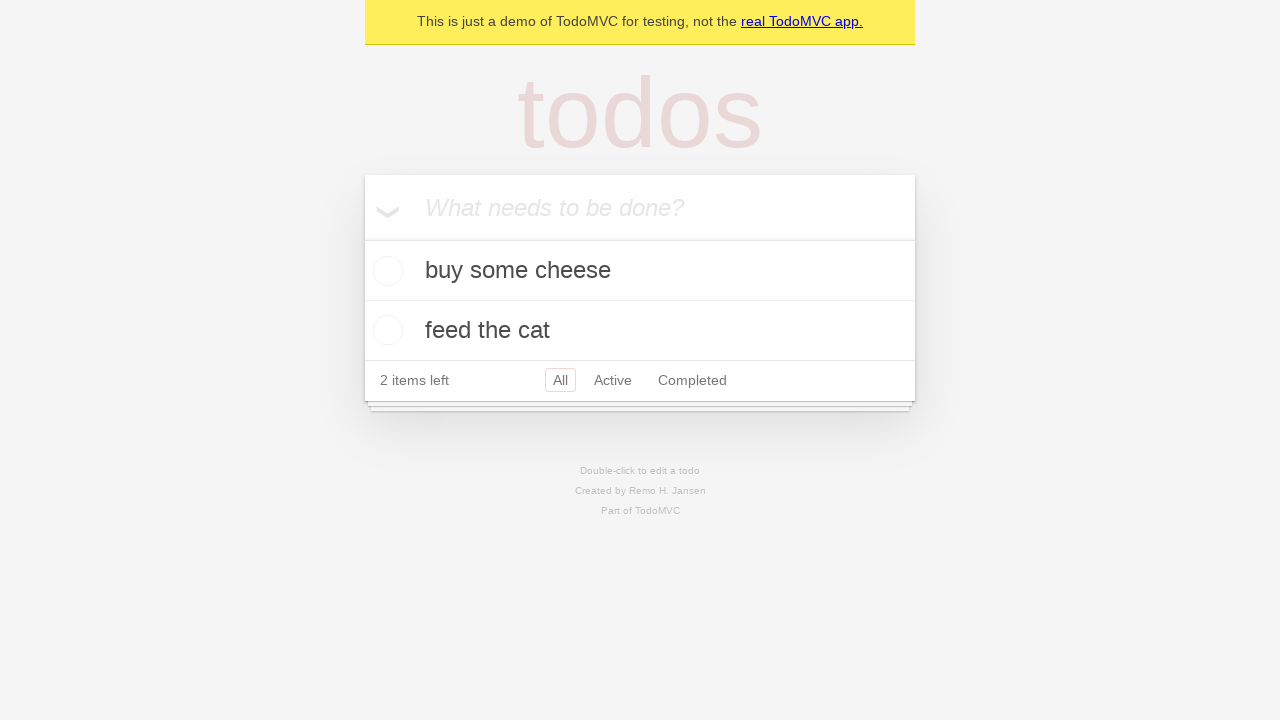

Filled third todo item: 'book a doctors appointment' on internal:attr=[placeholder="What needs to be done?"i]
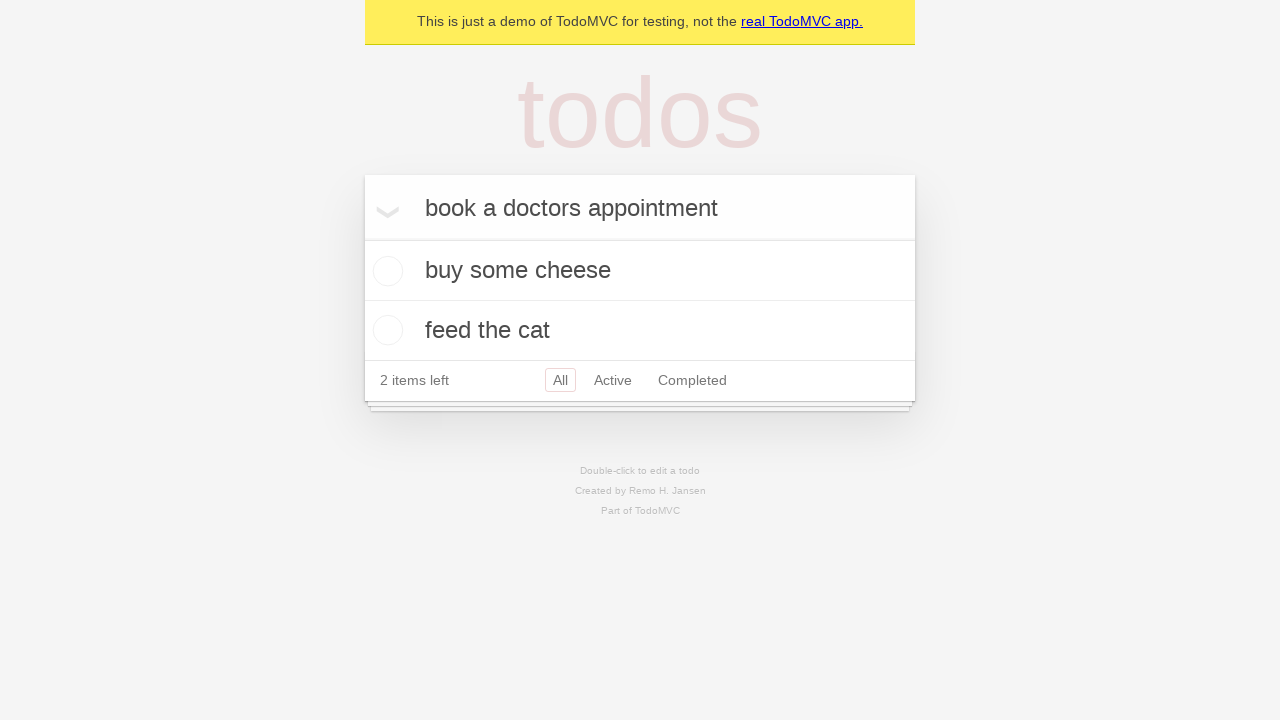

Pressed Enter to add third todo item on internal:attr=[placeholder="What needs to be done?"i]
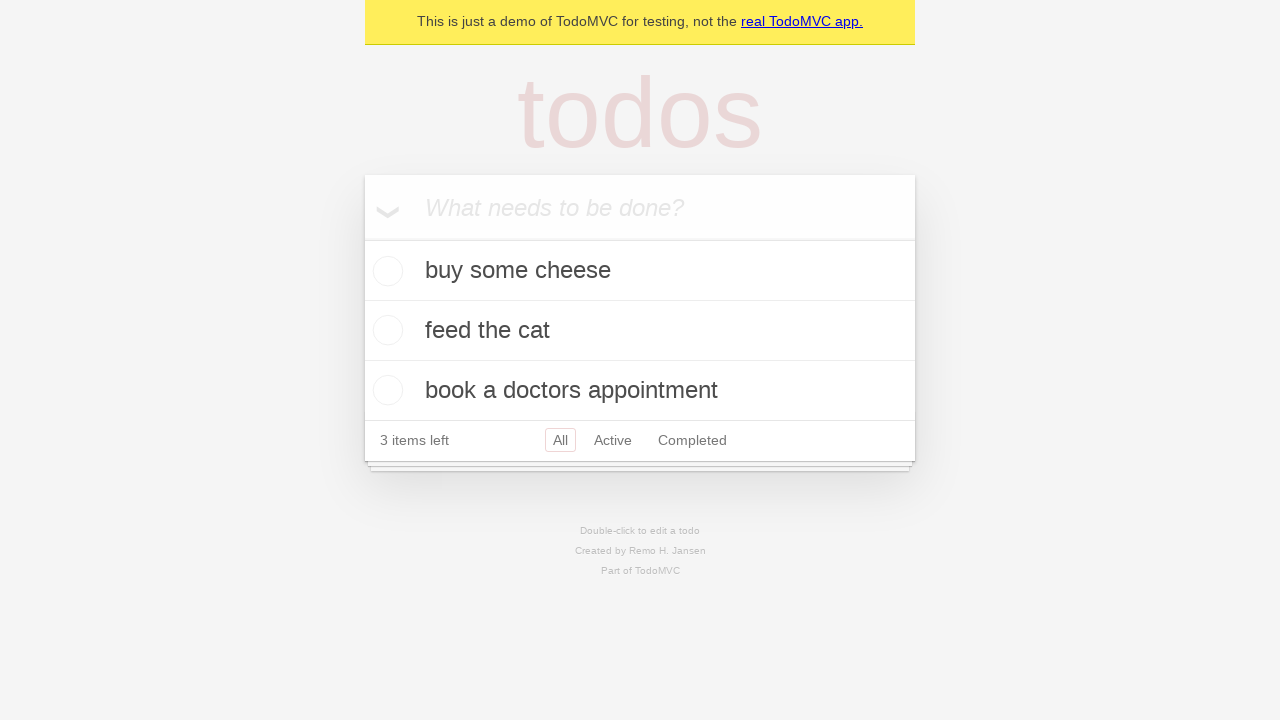

Waited for todo counter element to appear, confirming all items loaded
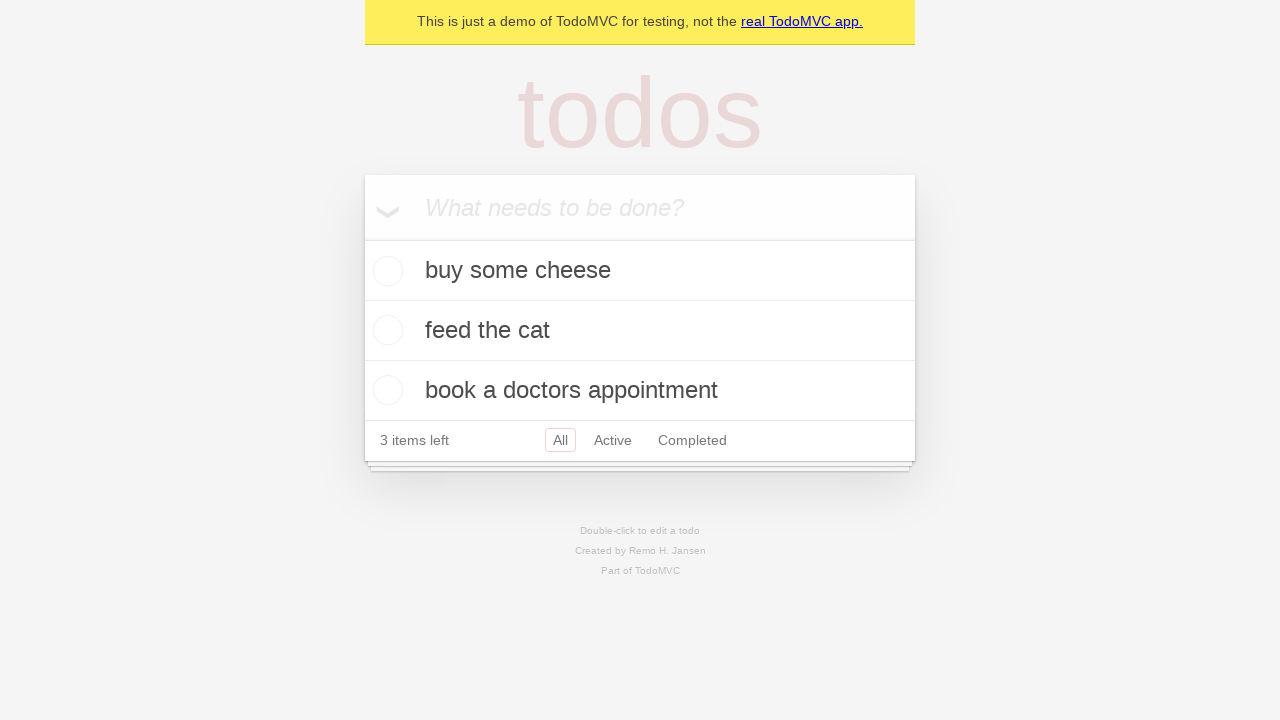

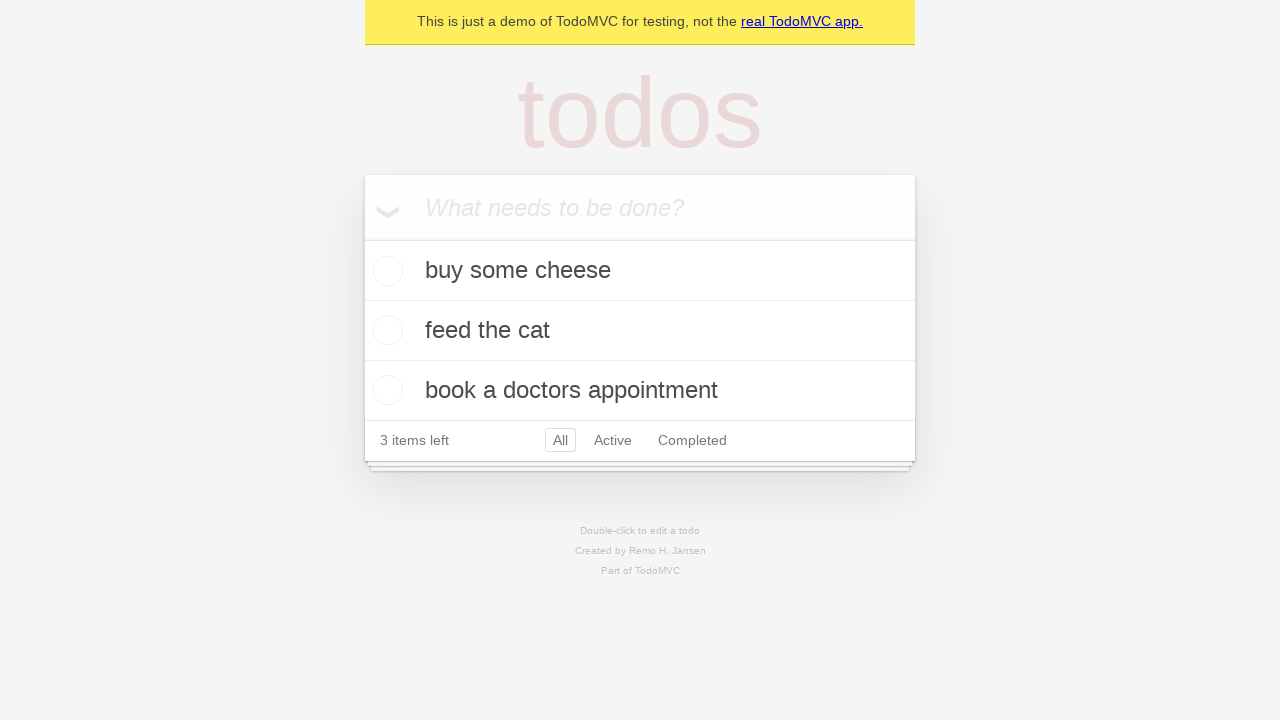